Tests dynamic controls functionality by toggling a checkbox's visibility using a button, waiting for the checkbox to disappear and reappear, then clicking the checkbox to select it.

Starting URL: https://training-support.net/webelements/dynamic-controls

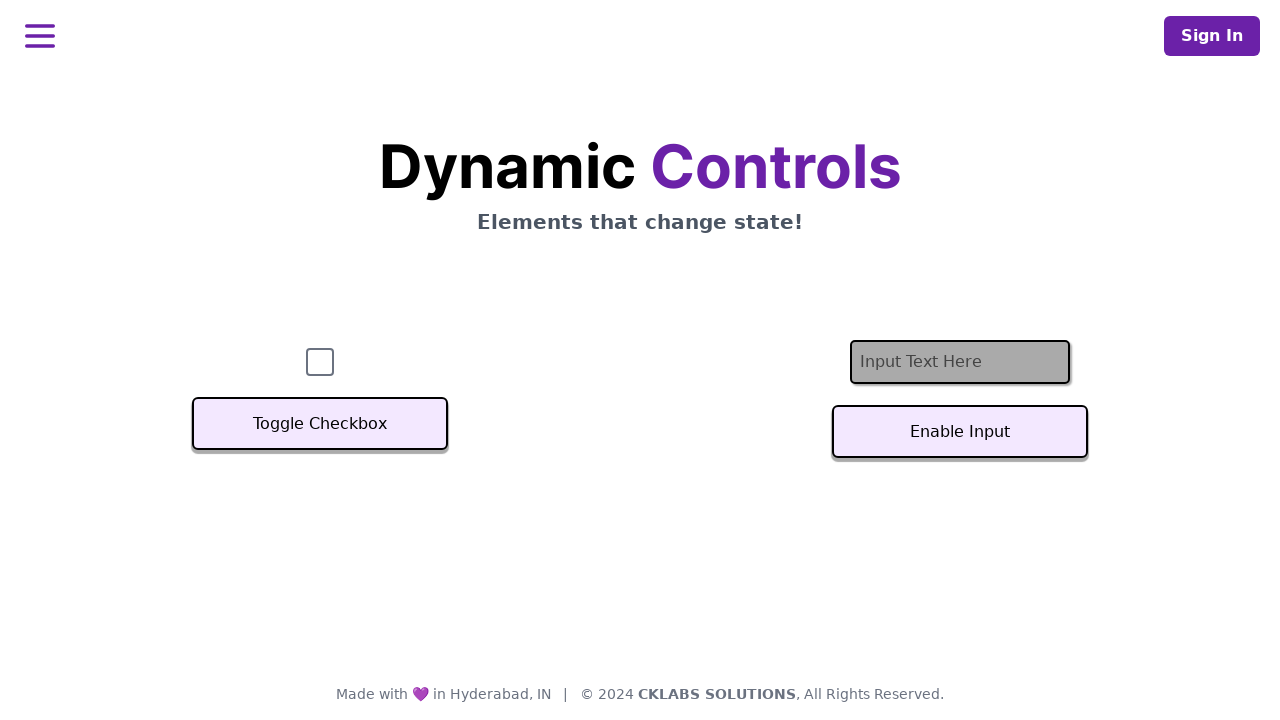

Checkbox is visible on page load
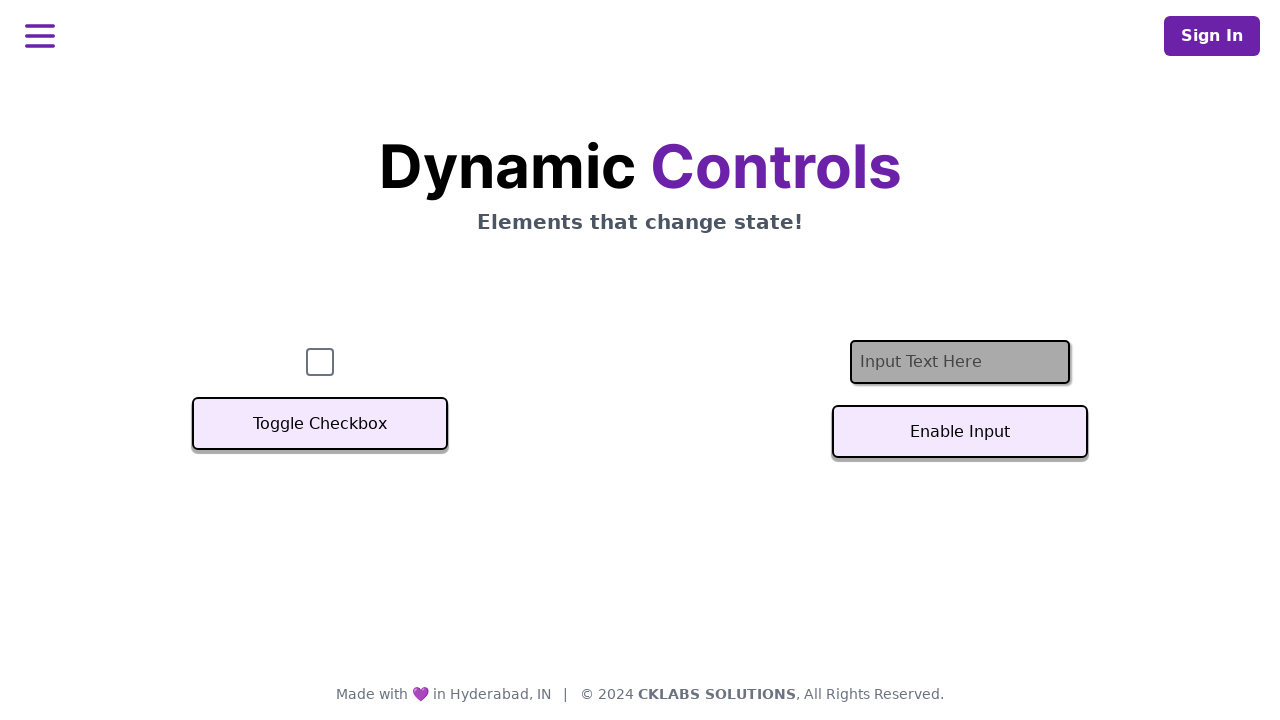

Clicked Toggle Checkbox button to hide checkbox at (320, 424) on xpath=//button[text()='Toggle Checkbox']
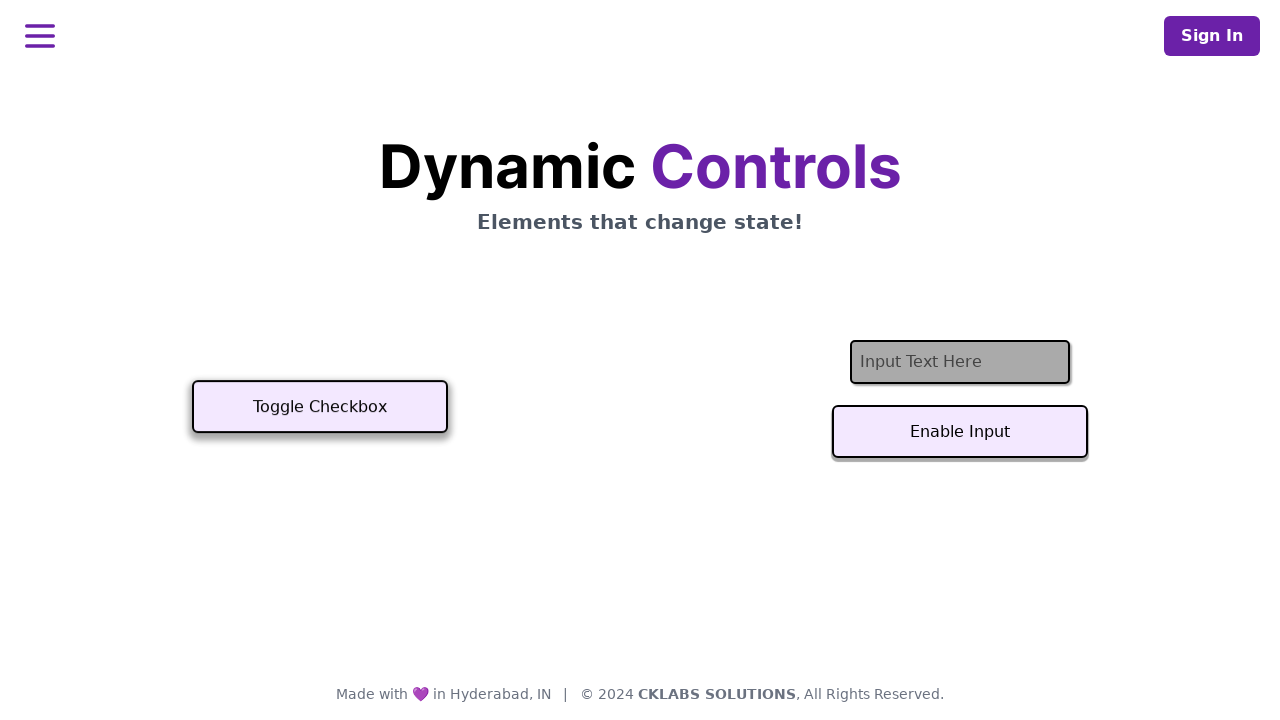

Checkbox disappeared from page
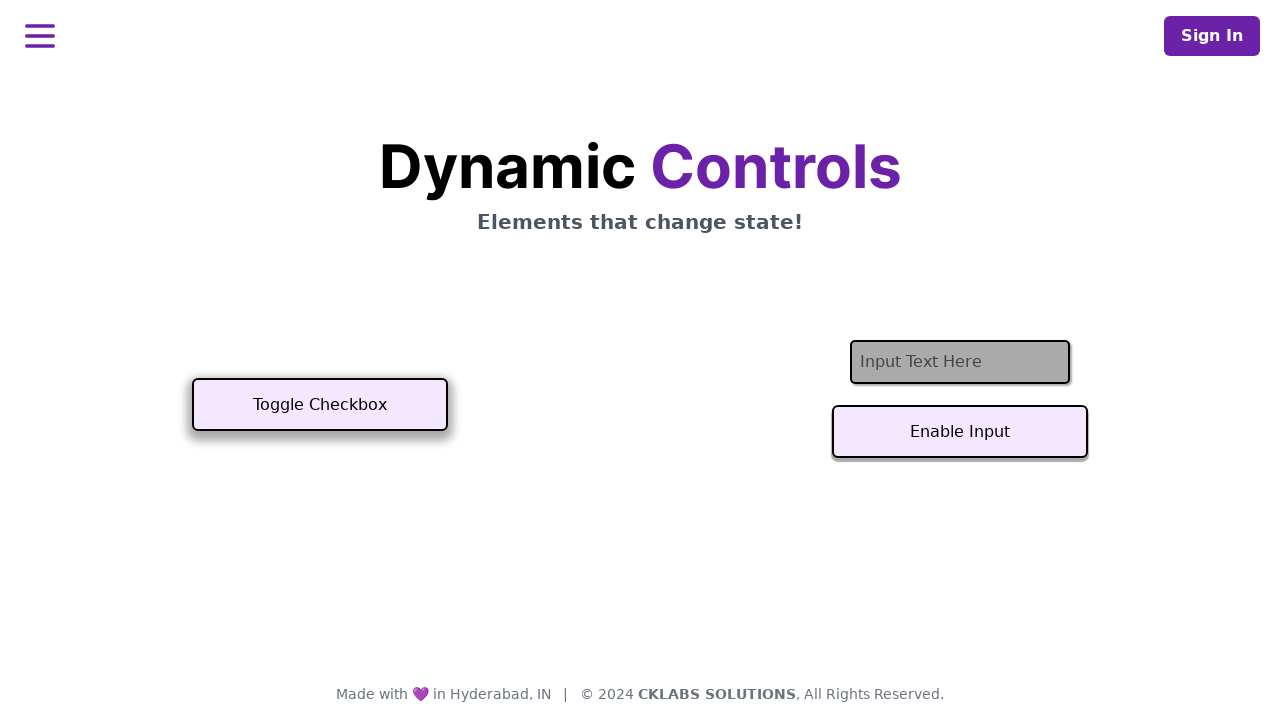

Clicked Toggle Checkbox button to show checkbox again at (320, 405) on xpath=//button[text()='Toggle Checkbox']
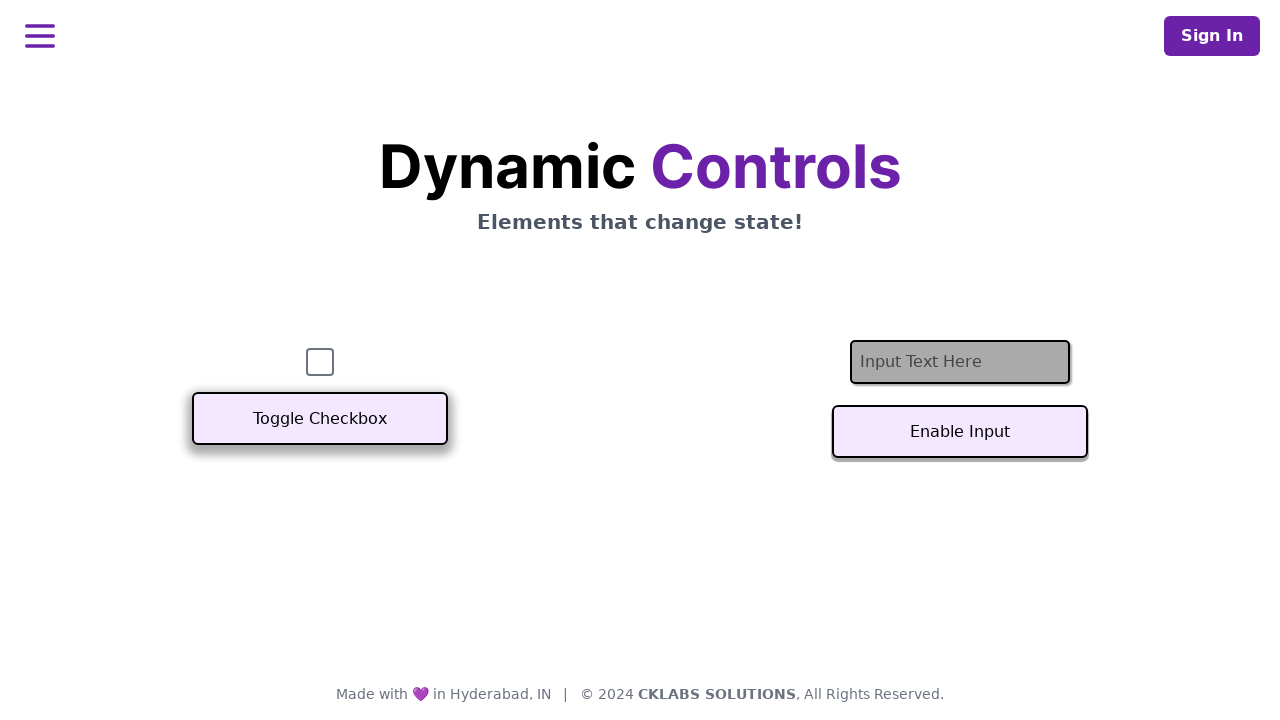

Checkbox is visible again on page
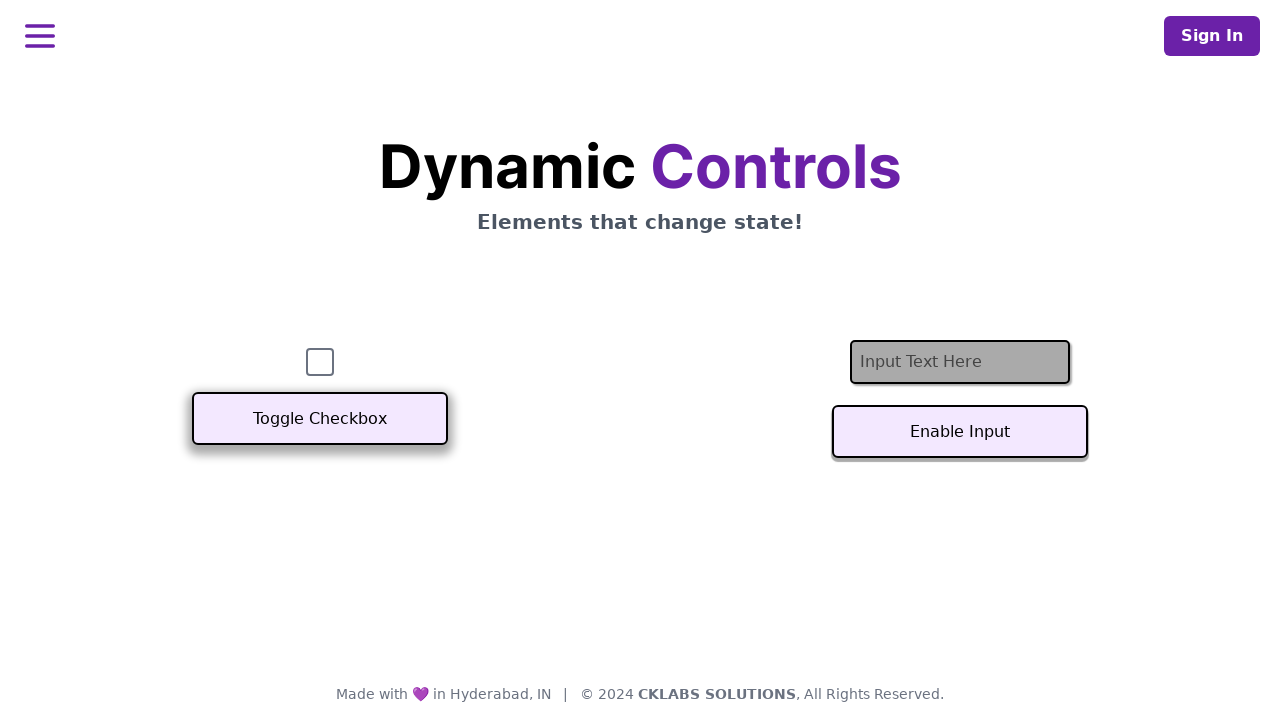

Clicked checkbox to select it at (320, 362) on #checkbox
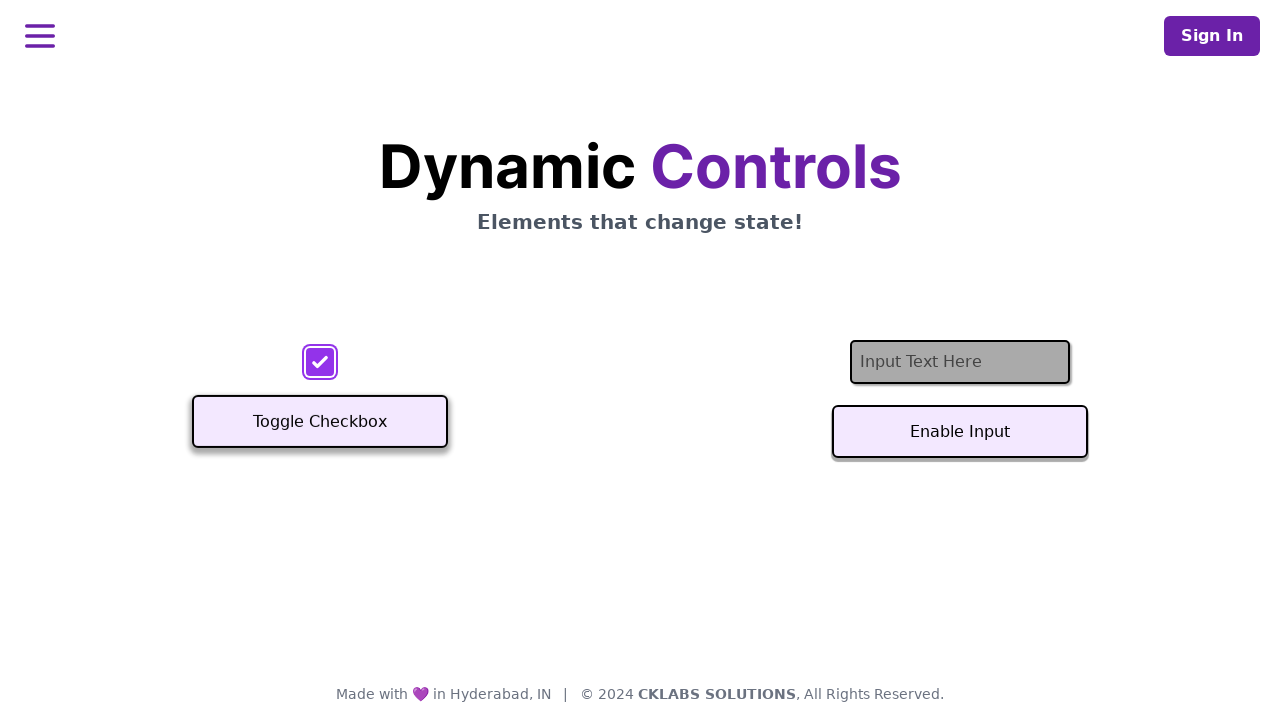

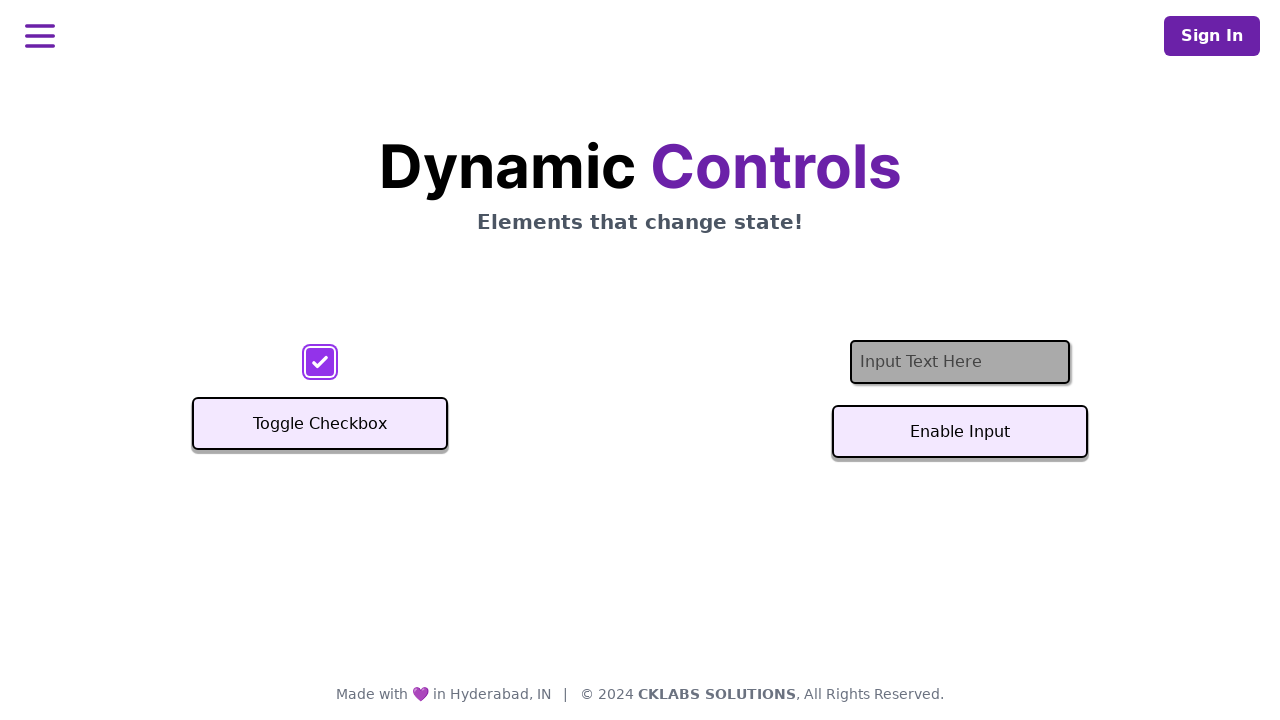